Tests that specific text content appears on each page of the Frisör Saxé website, including business name, contact information, and address details.

Starting URL: https://ntig-uppsala.github.io/Frisor-Saxe/index.html

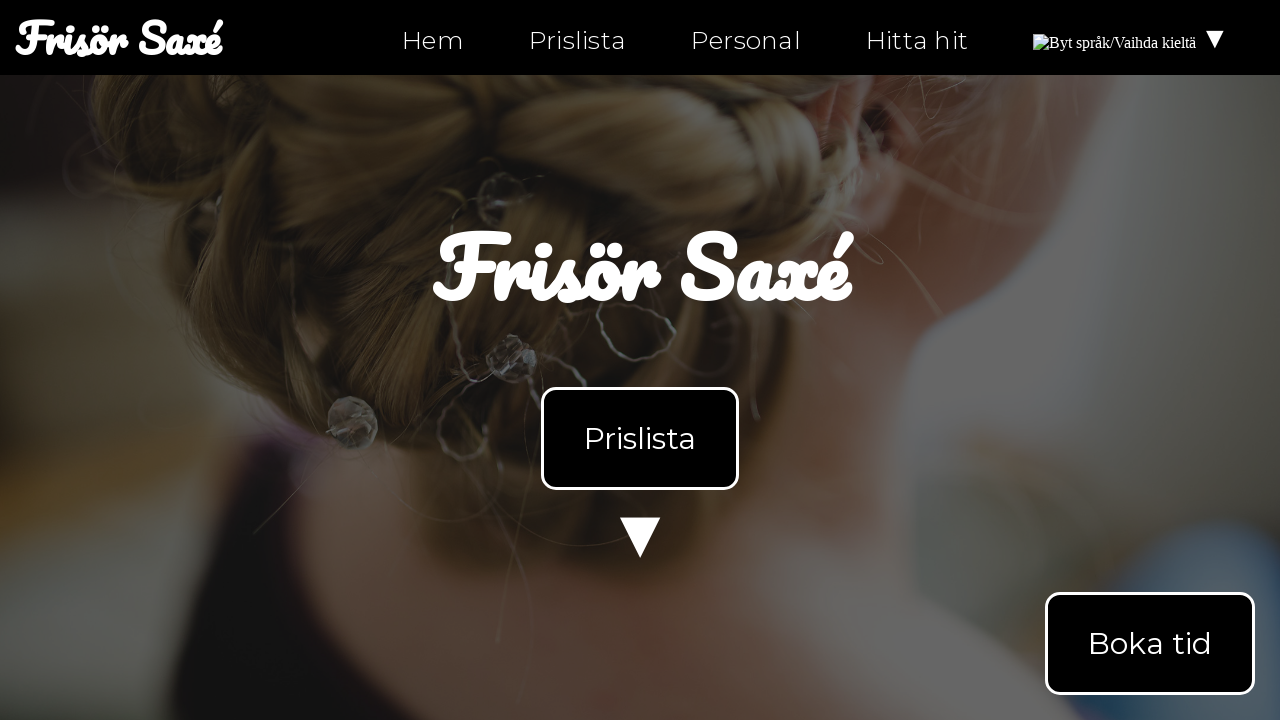

Navigated to index.html
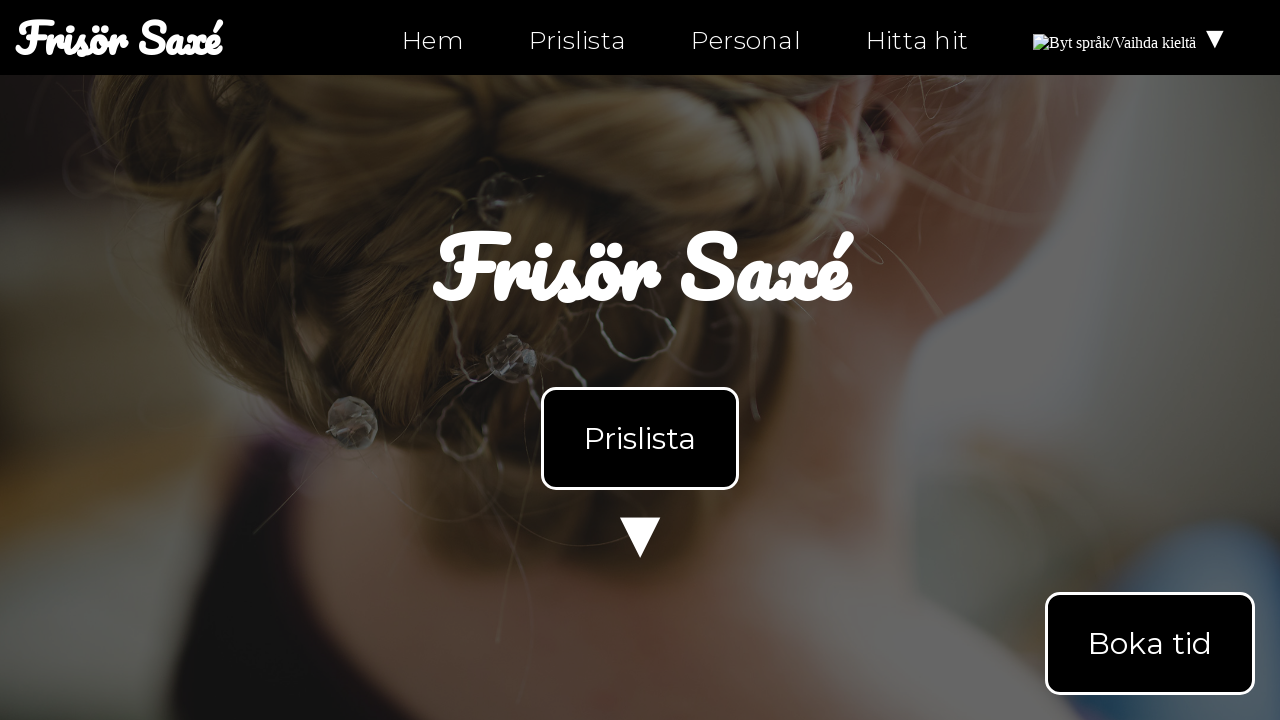

Body element loaded on index.html
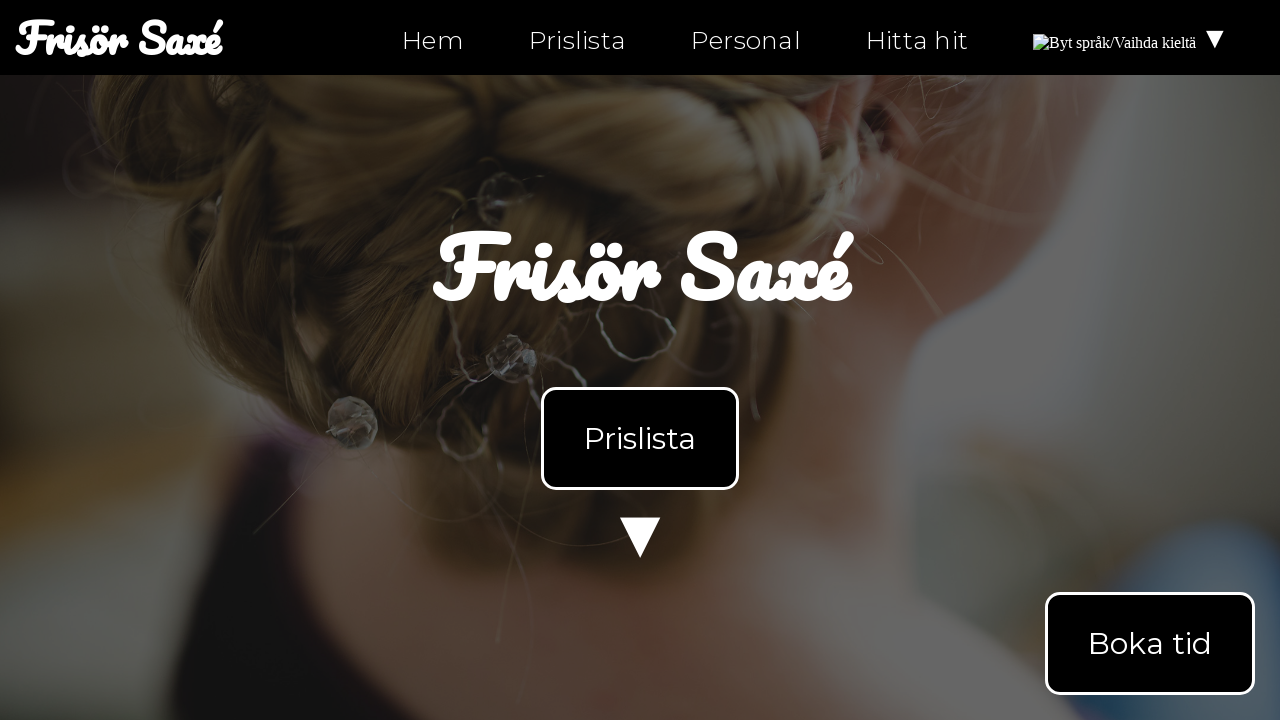

Retrieved page text content from index.html
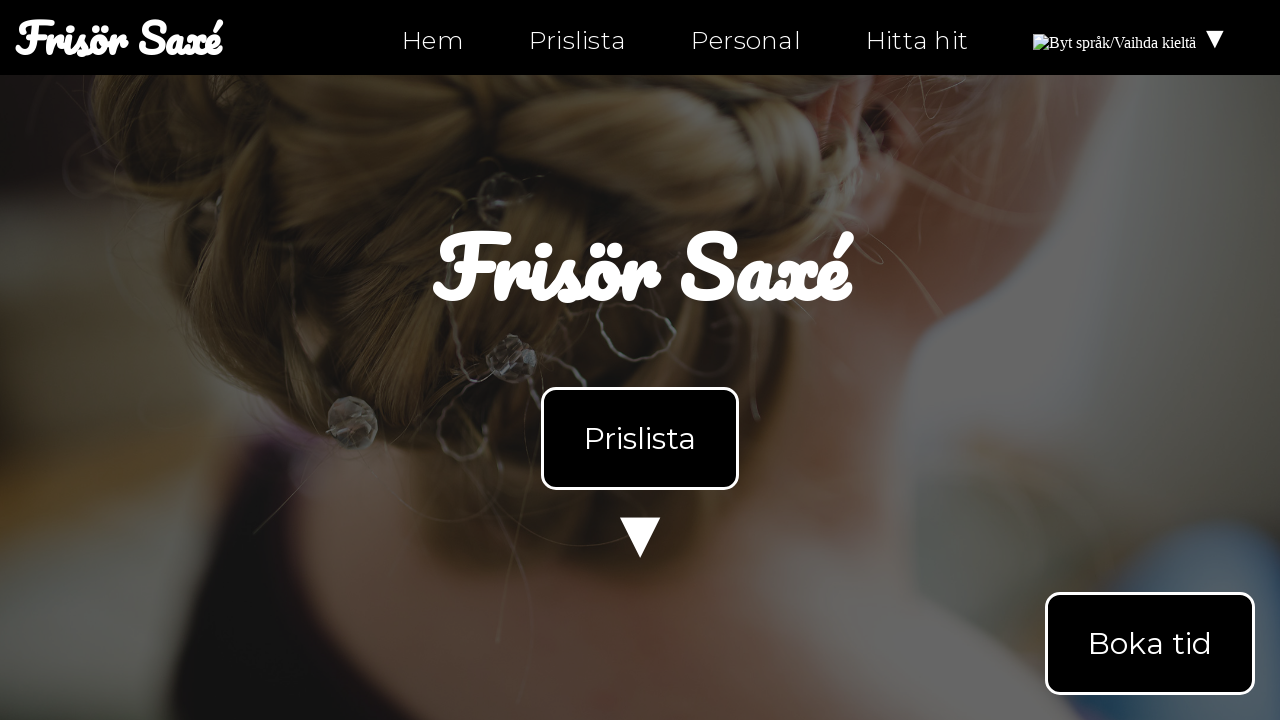

Verified 'Frisör Saxé' is present on index.html
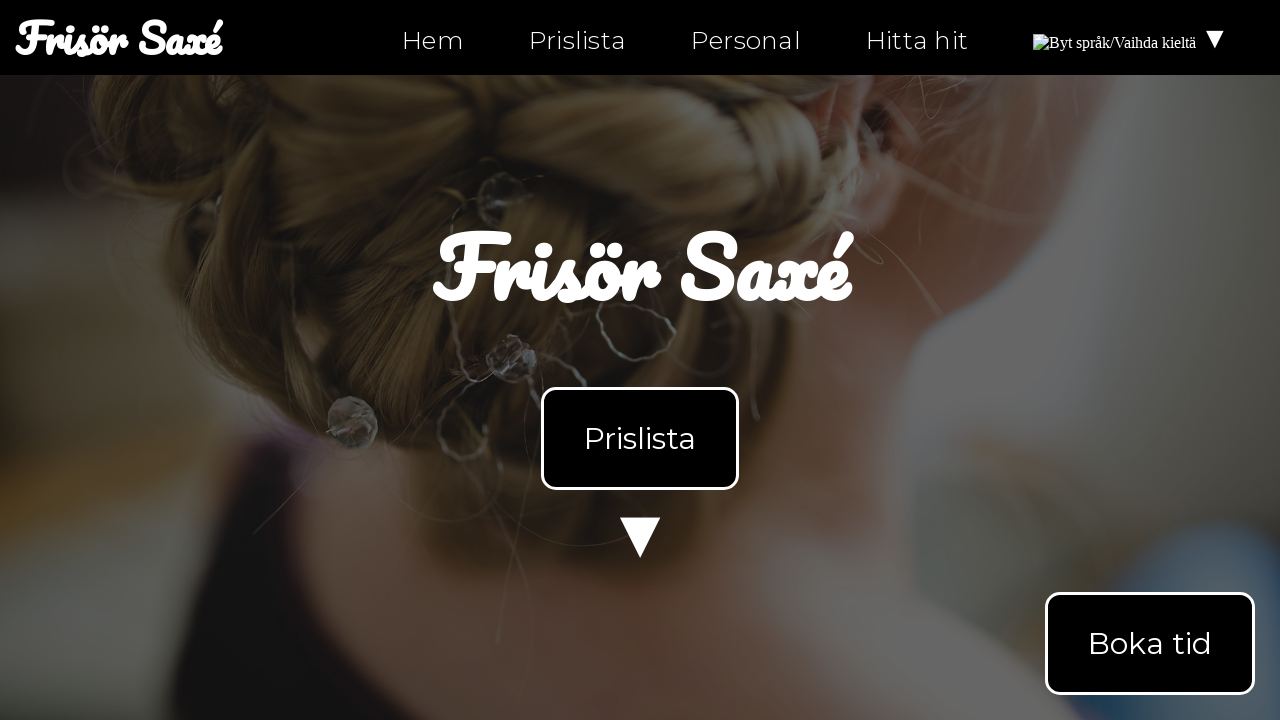

Verified 'Öppettider' is present on index.html
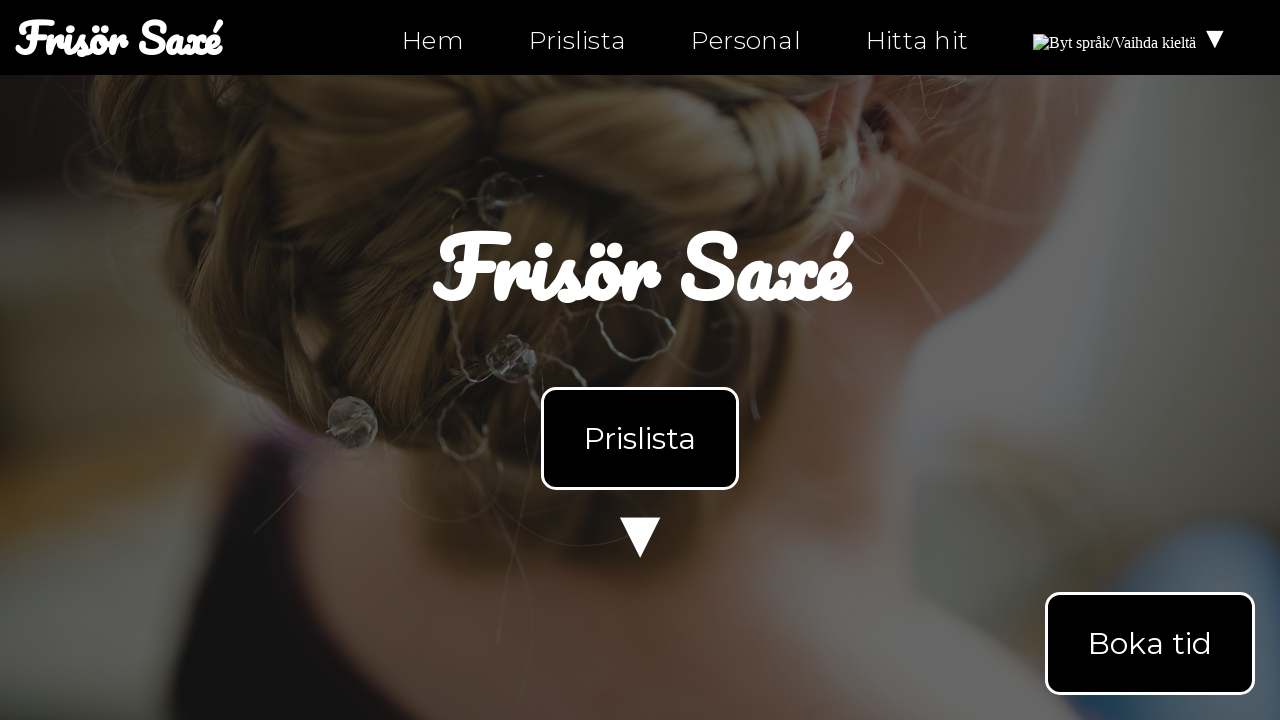

Verified 'Kontakt' is present on index.html
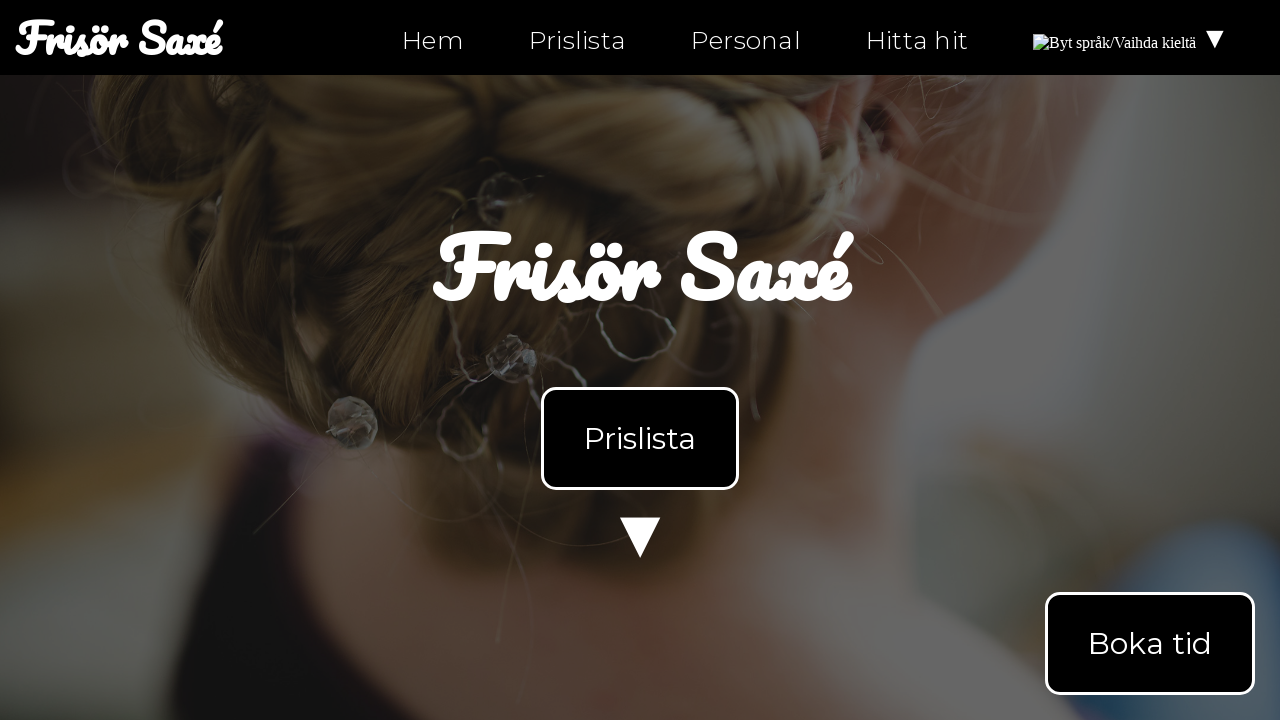

Verified phone number '0630-555-555' is present on index.html
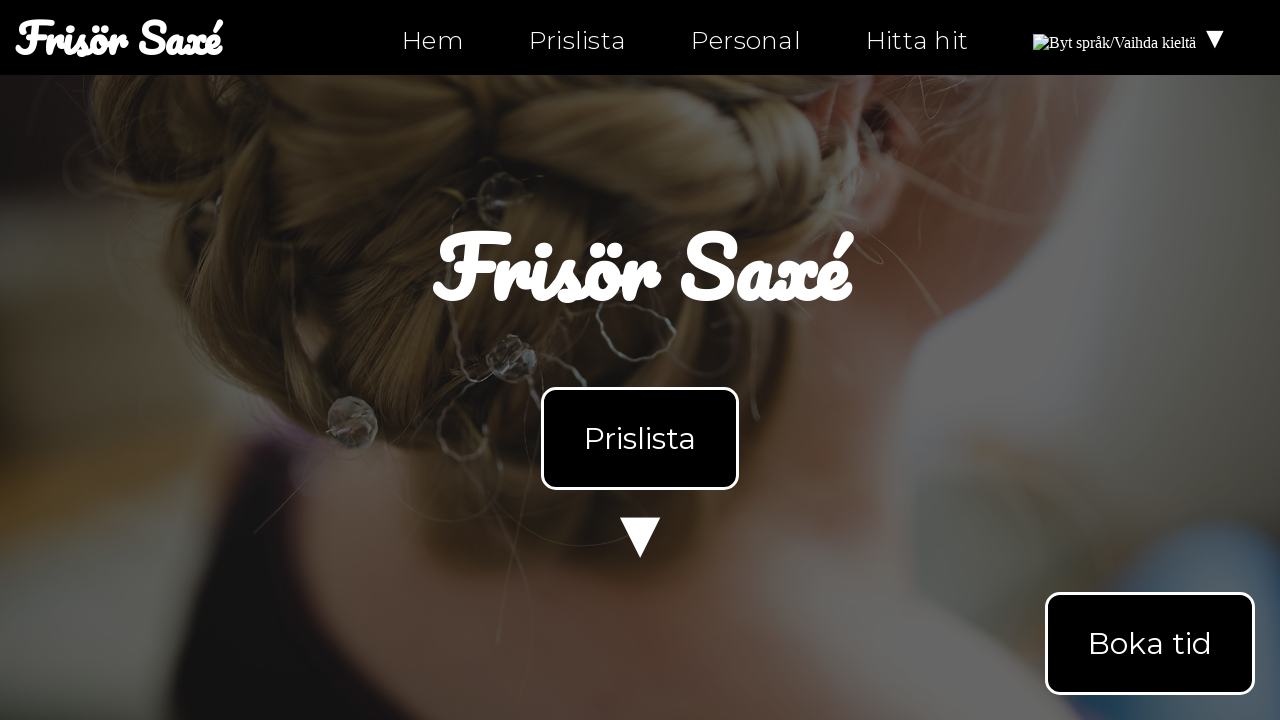

Navigated to personal.html
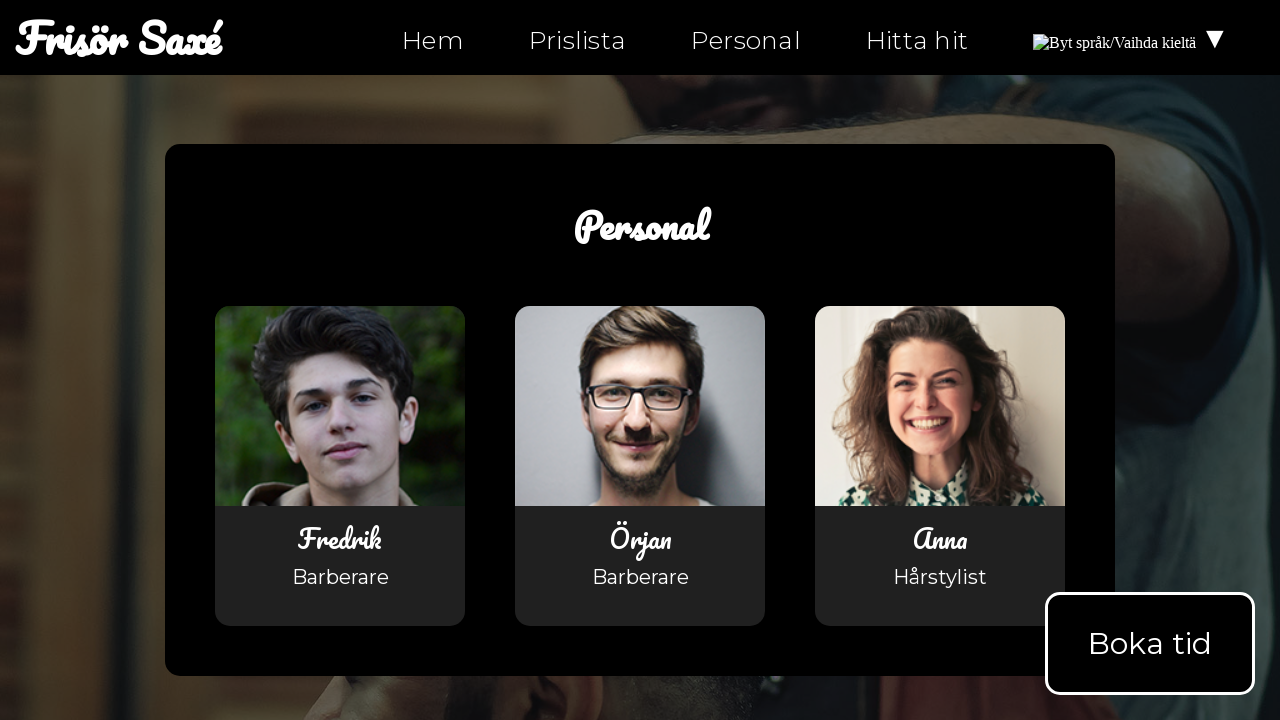

Body element loaded on personal.html
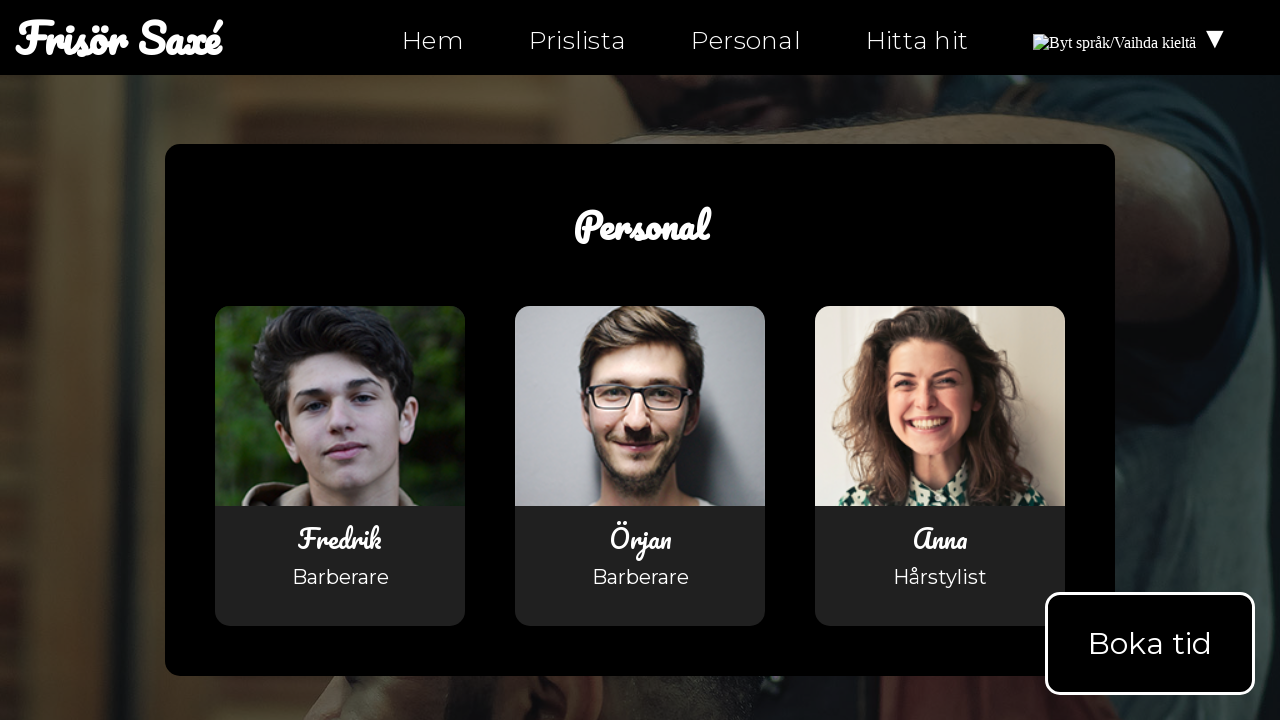

Retrieved page text content from personal.html
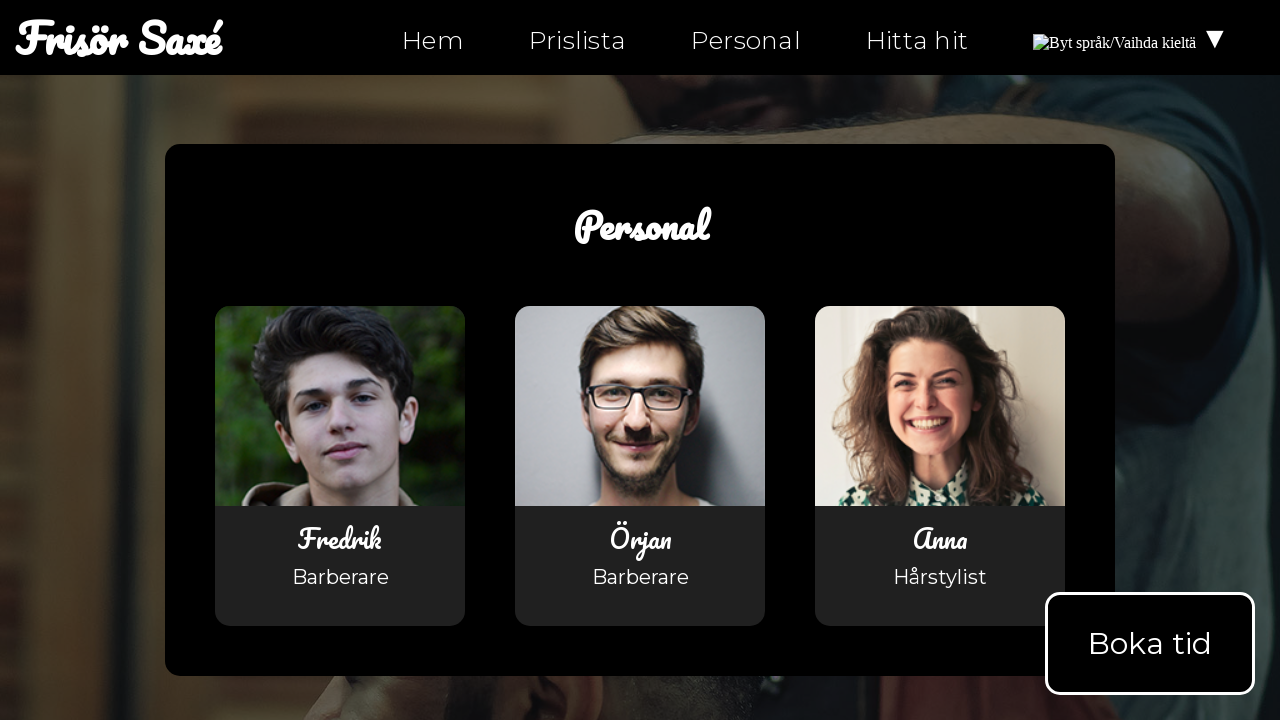

Verified 'Frisör Saxé' is present on personal.html
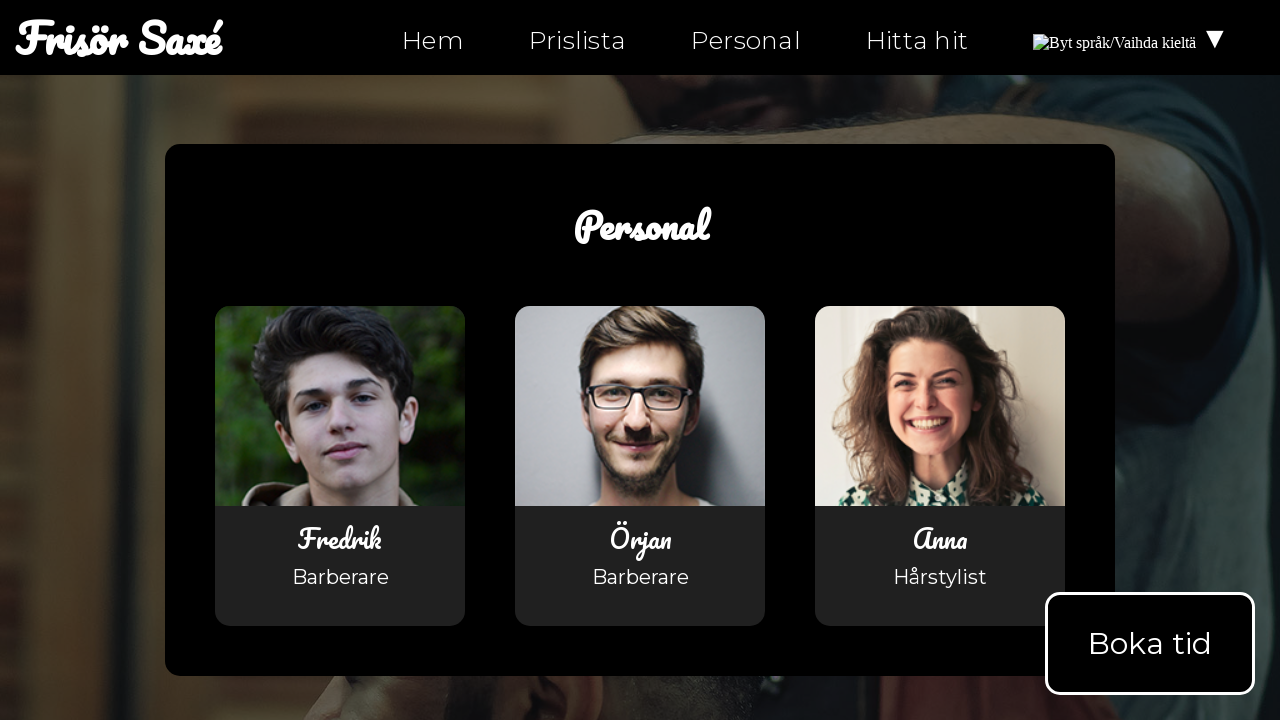

Verified 'Öppettider' is present on personal.html
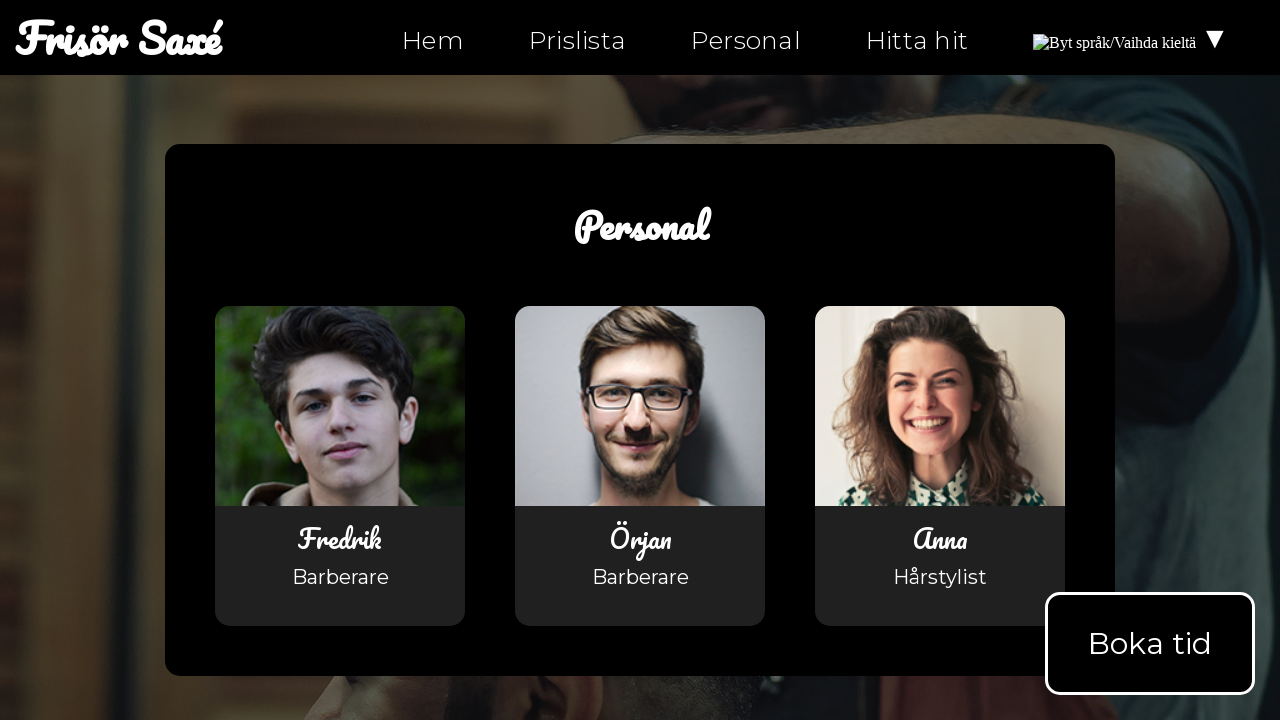

Verified 'Kontakt' is present on personal.html
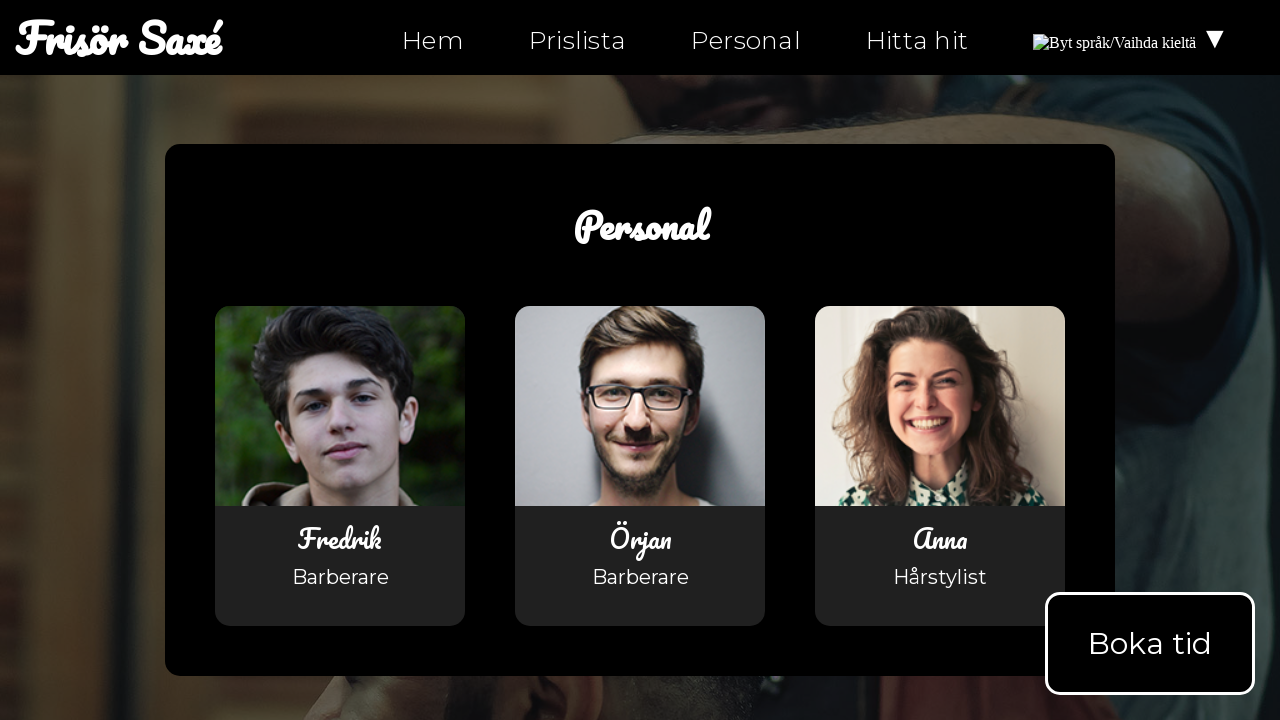

Verified phone number '0630-555-555' is present on personal.html
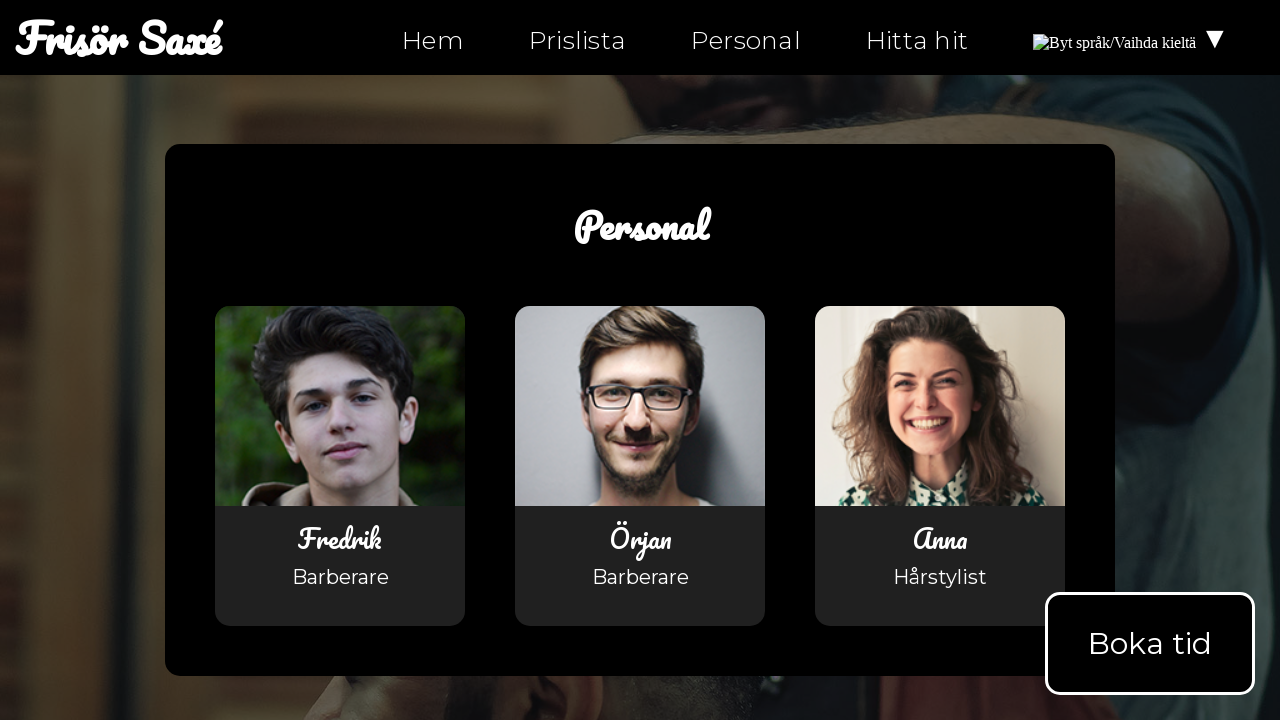

Navigated to hitta-hit.html
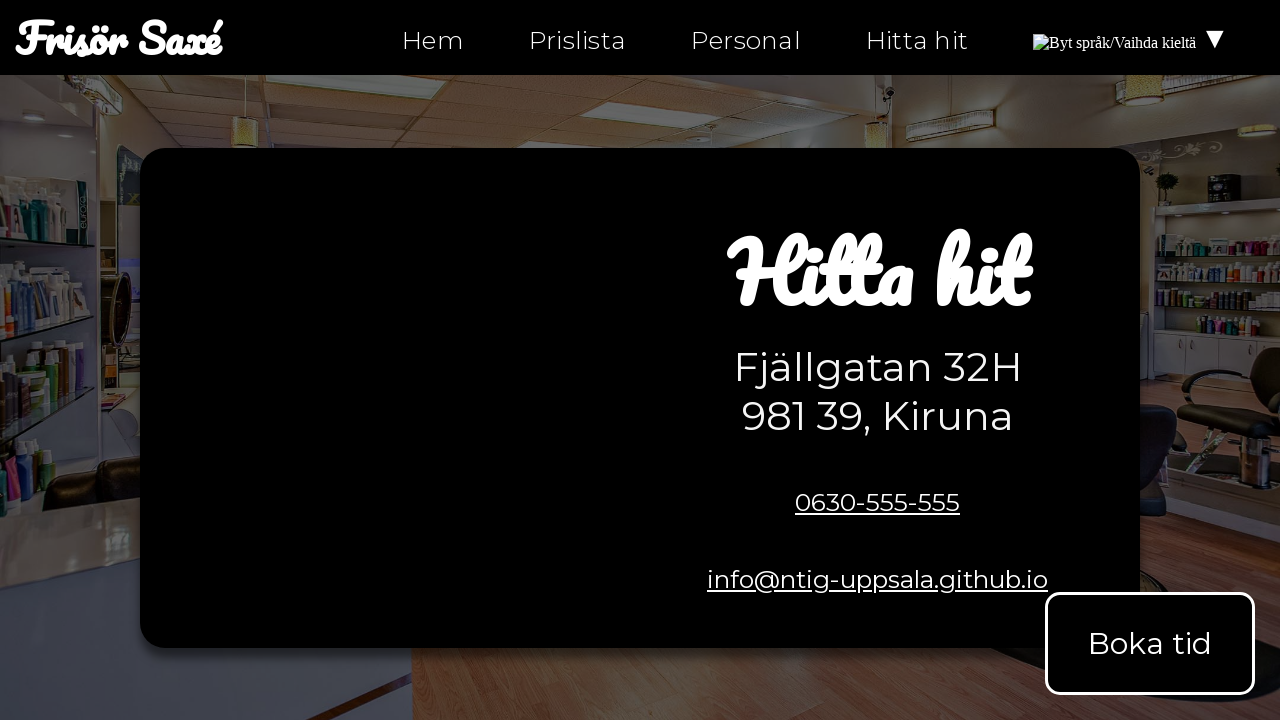

Body element loaded on hitta-hit.html
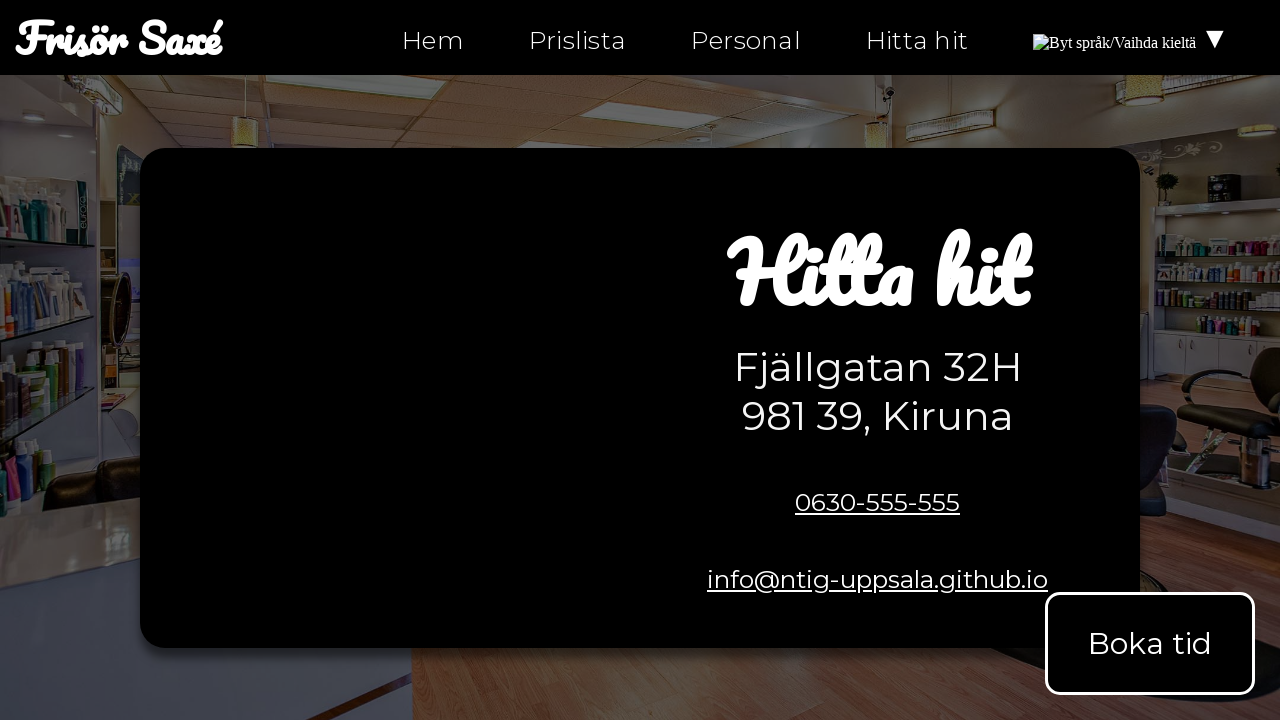

Retrieved page text content from hitta-hit.html
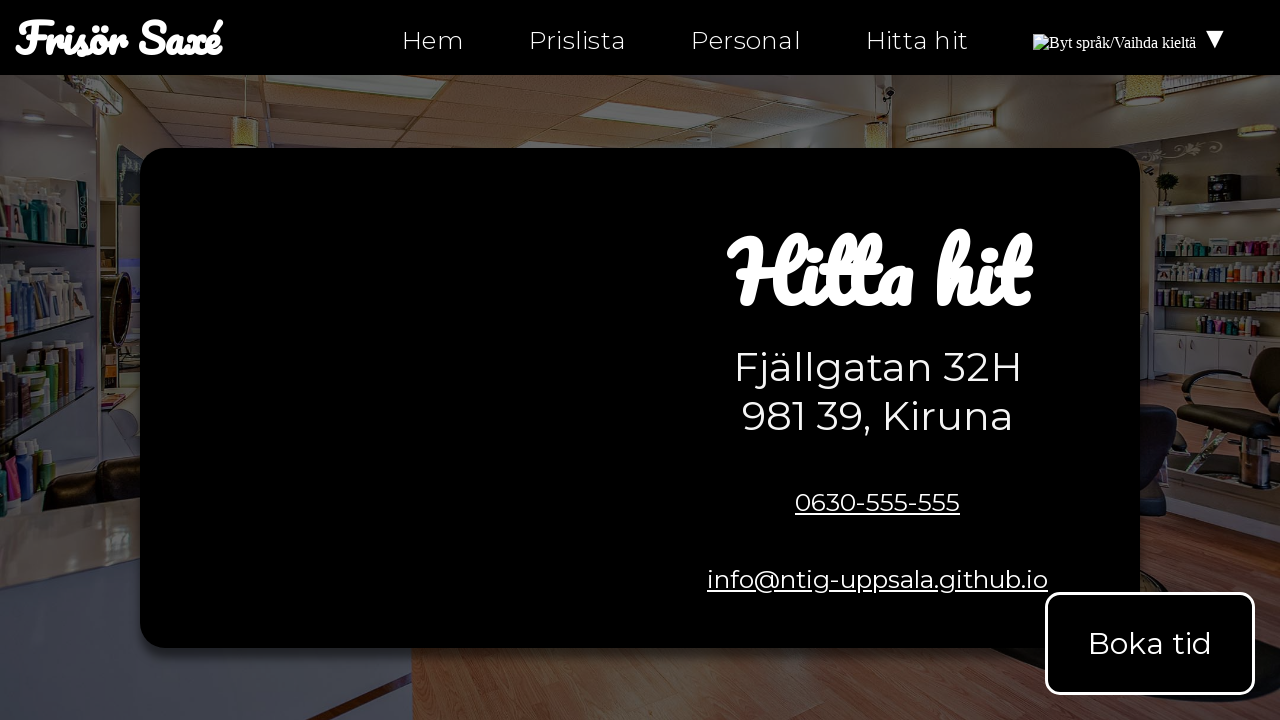

Verified 'Frisör Saxé' is present on hitta-hit.html
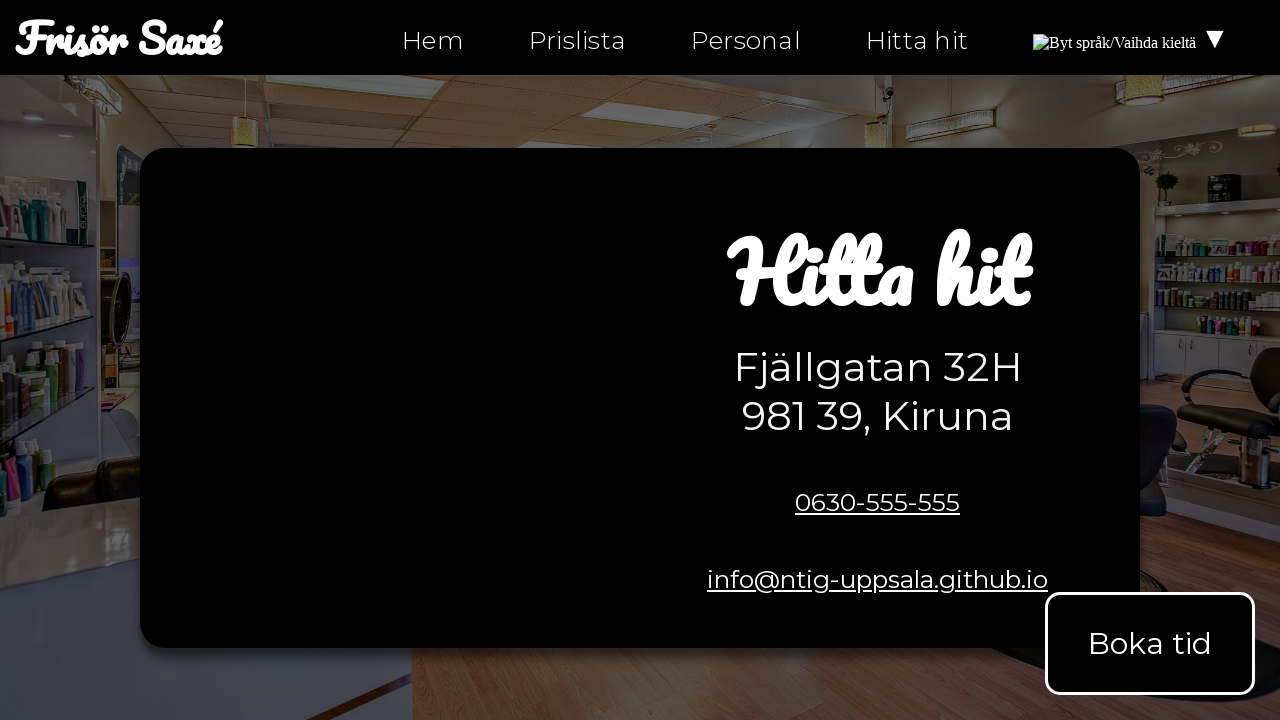

Verified 'Öppettider' is present on hitta-hit.html
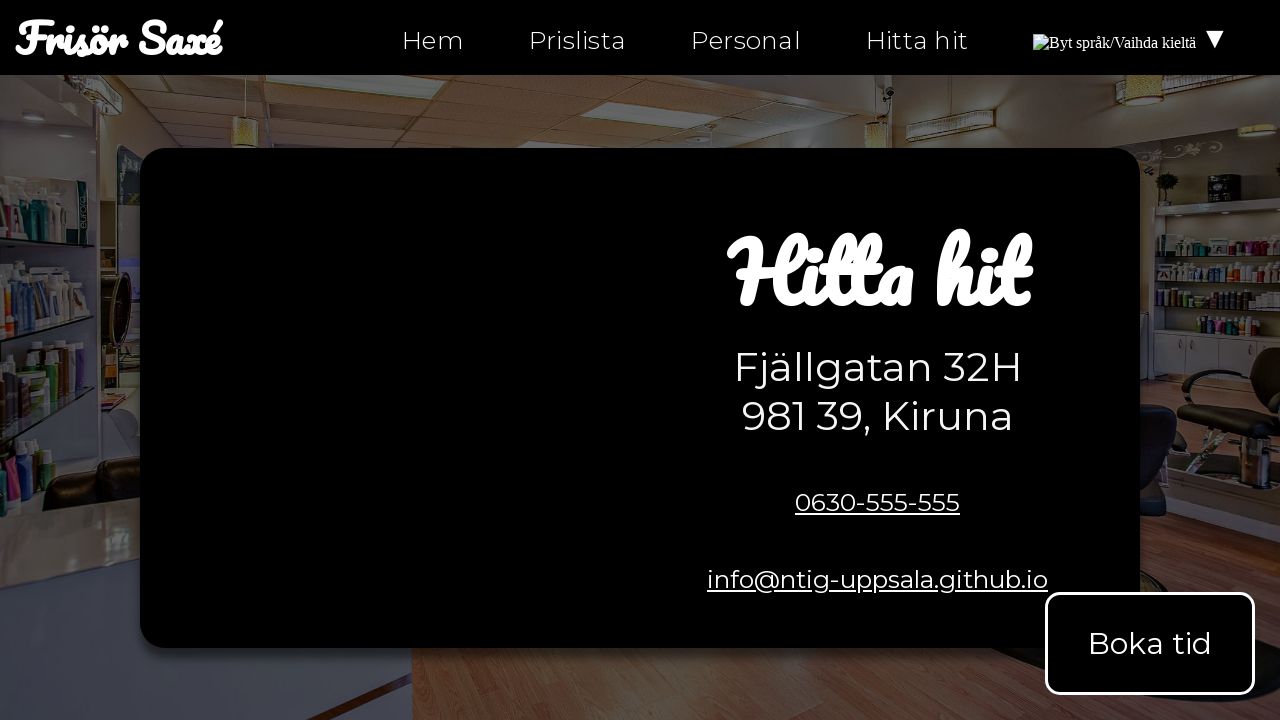

Verified 'Kontakt' is present on hitta-hit.html
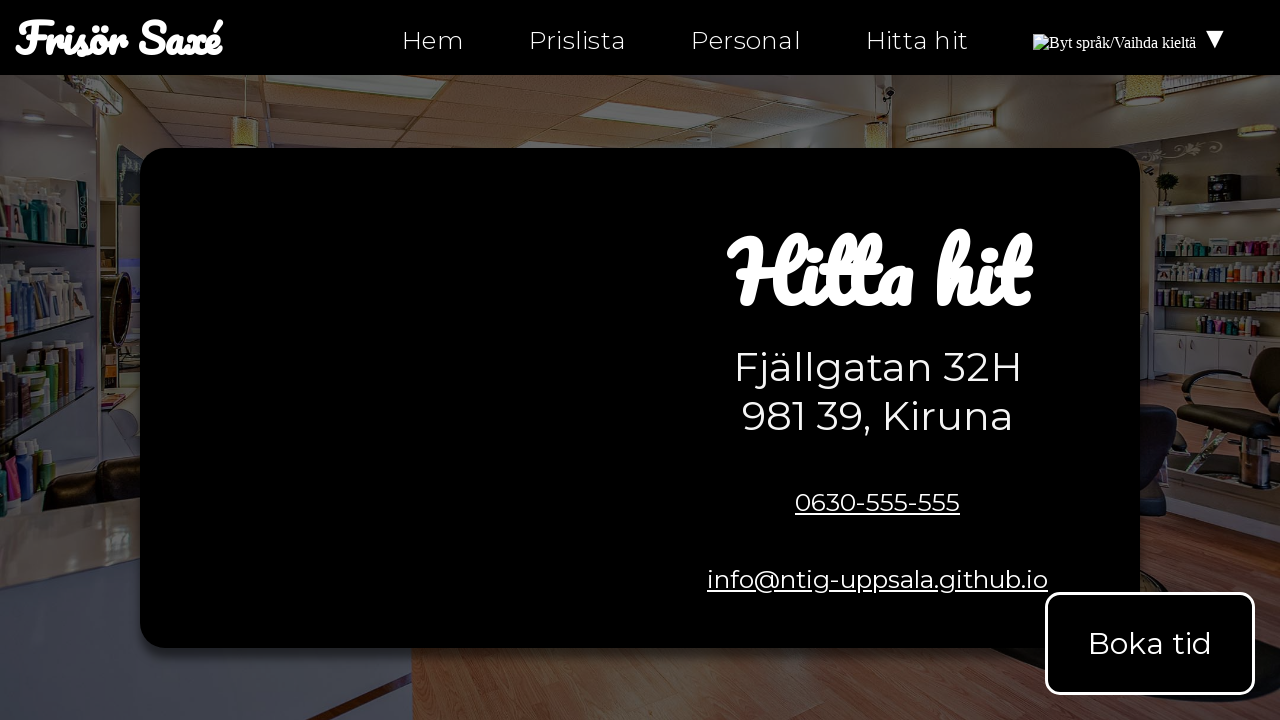

Verified phone number '0630-555-555' is present on hitta-hit.html
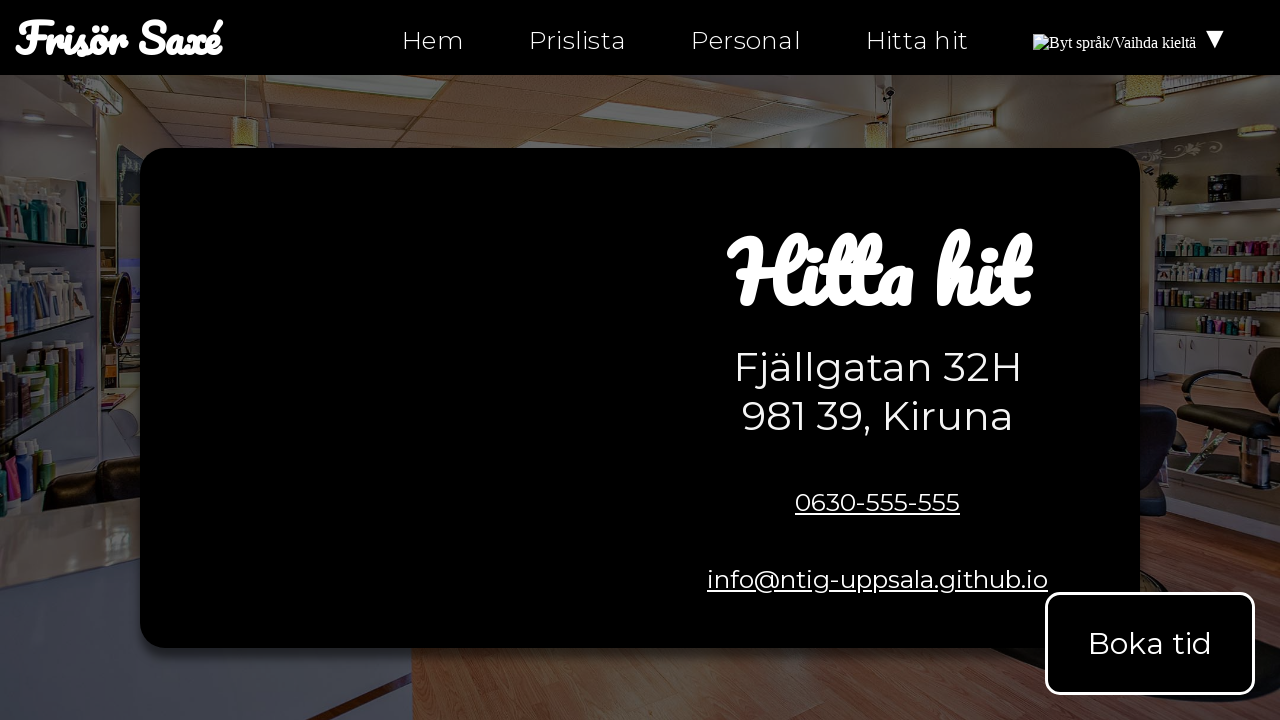

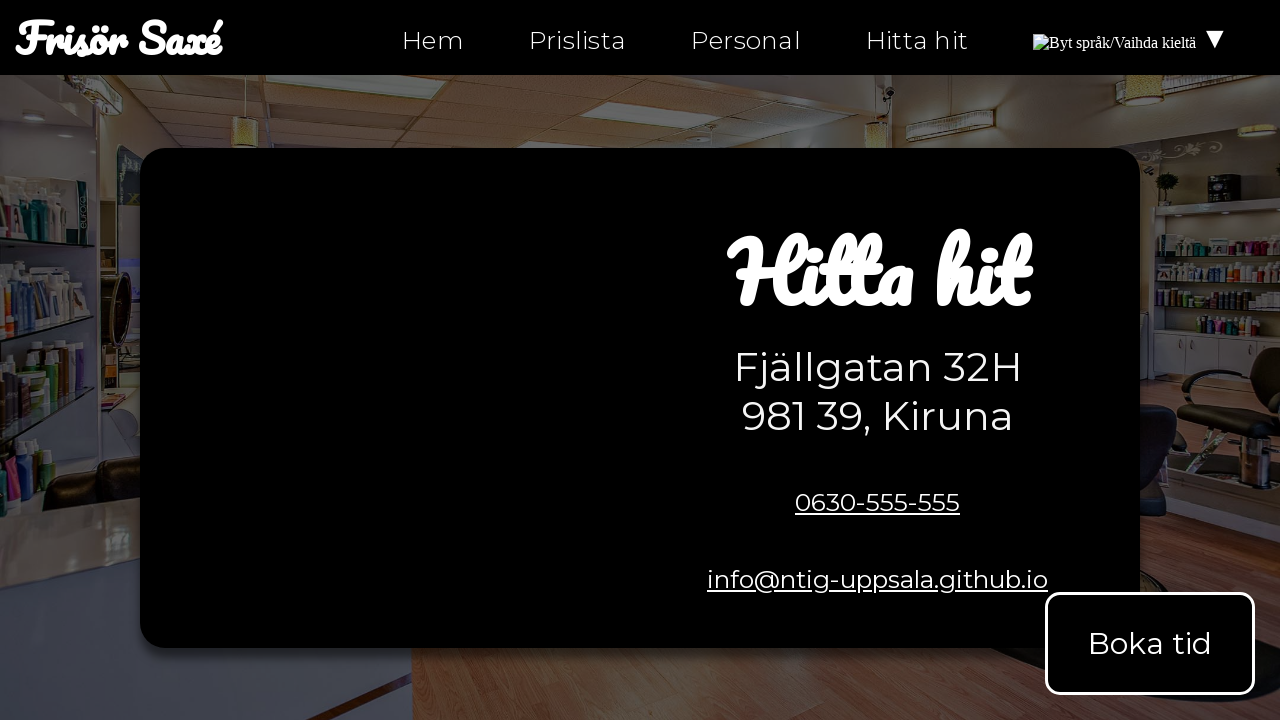